Tests the sort by filter functionality by selecting "Name (z-a)" option and verifying products are sorted in descending alphabetical order.

Starting URL: https://portal.instoneco.com/interloc-natural-stone-panels/?_gl=1*1faf56b*_gcl_au*MTY5NTY3MDQ3NS4xNzA5MDU4MTcy*_ga*MTA2NDYxNzgyNi4xNzAwMjQ0MTIy*_ga_0011ZGYZ67*MTcwOTEzNTQ0Ni41NS4xLjE3MDkxMzY5NDkuNjAu

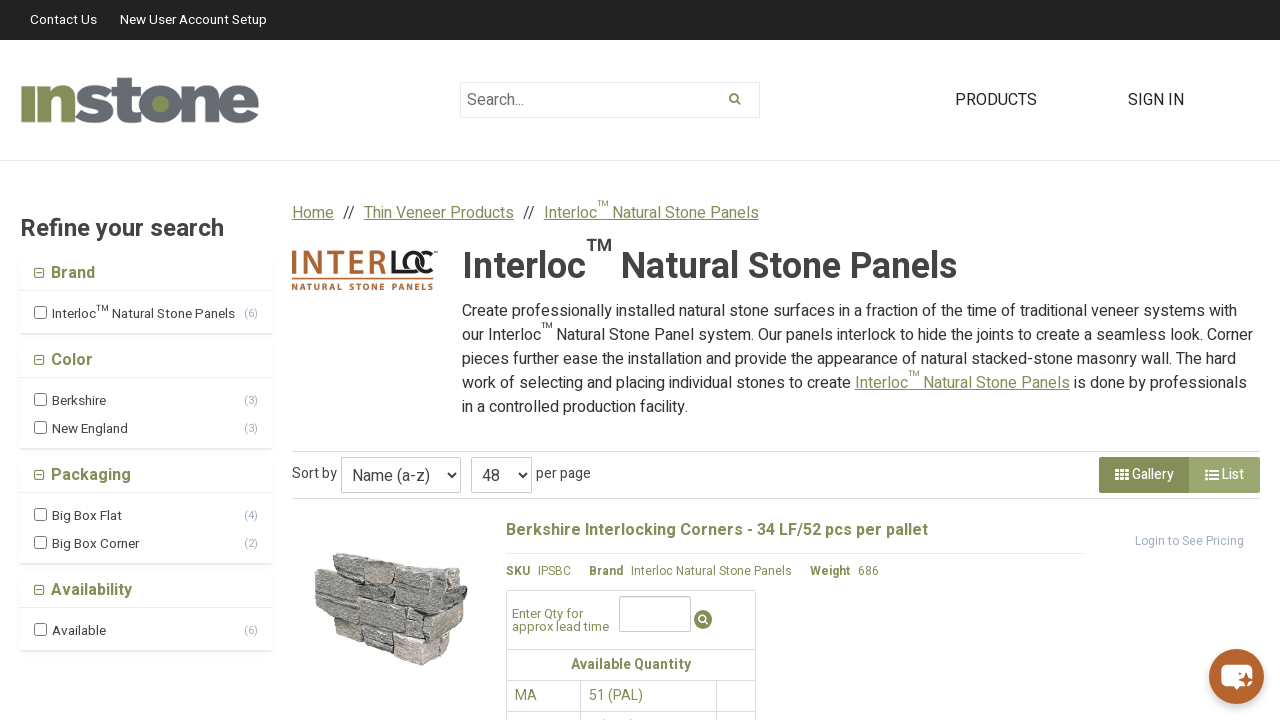

Selected 'Name (z-a)' sort option from dropdown on internal:label="Sort by"i
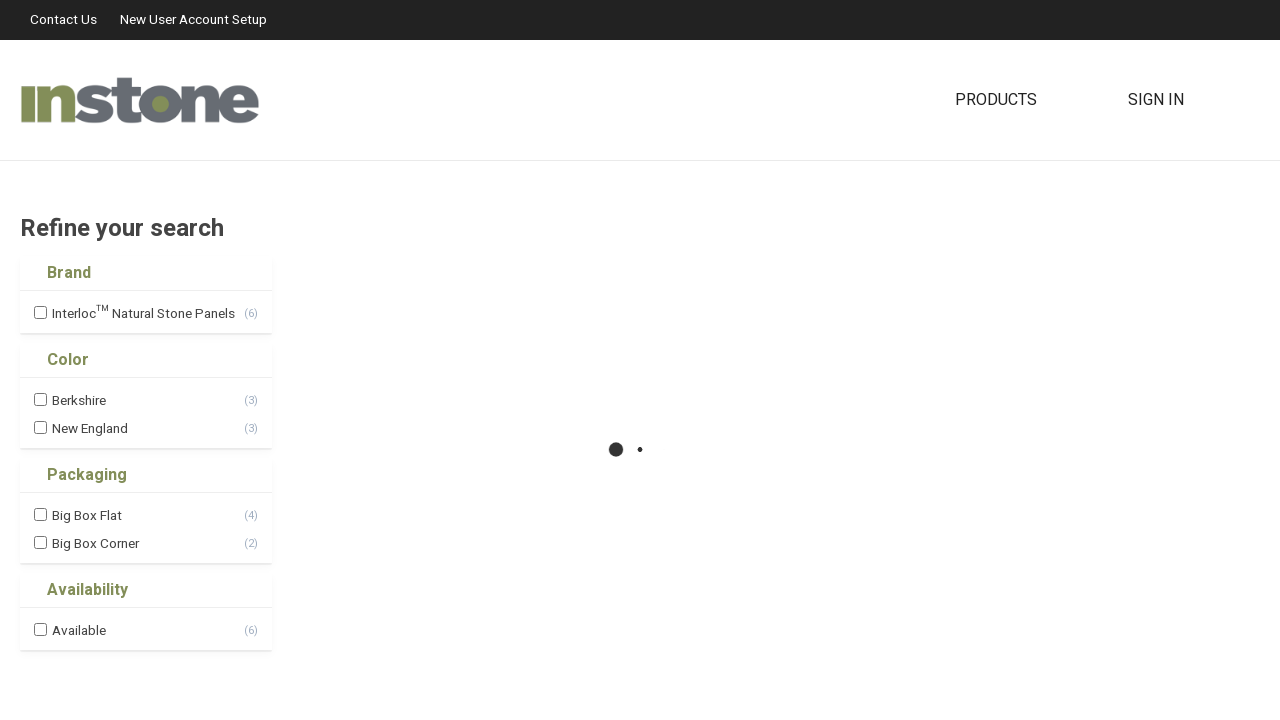

First product entry loaded after sorting
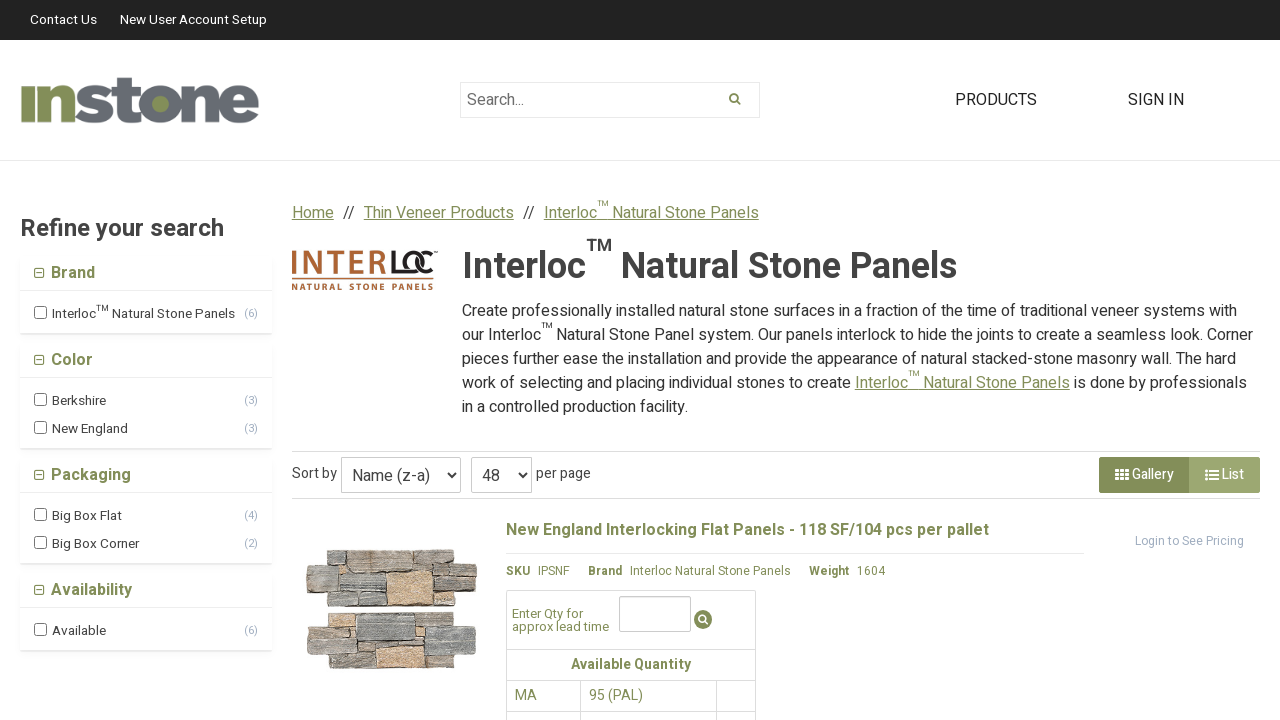

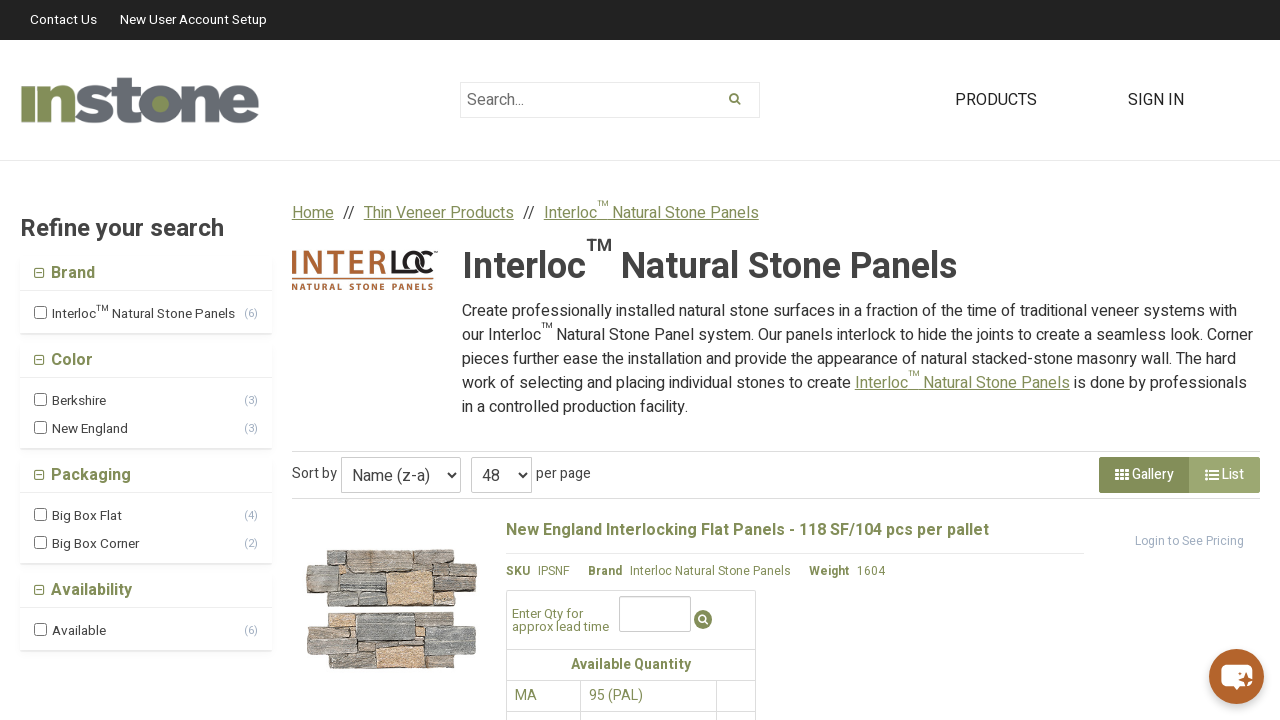